Tests clearing all text by selecting with Control+A and then pressing Delete key

Starting URL: https://the-internet.herokuapp.com/key_presses

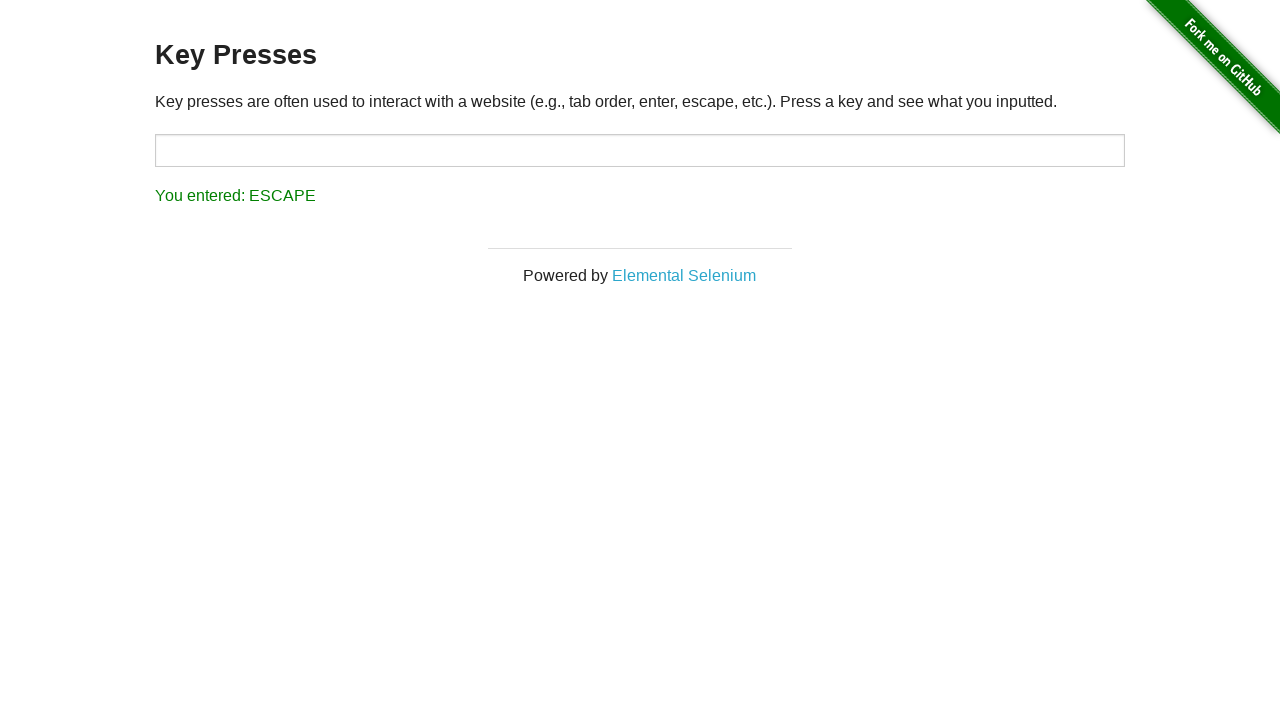

Navigated to key presses test page
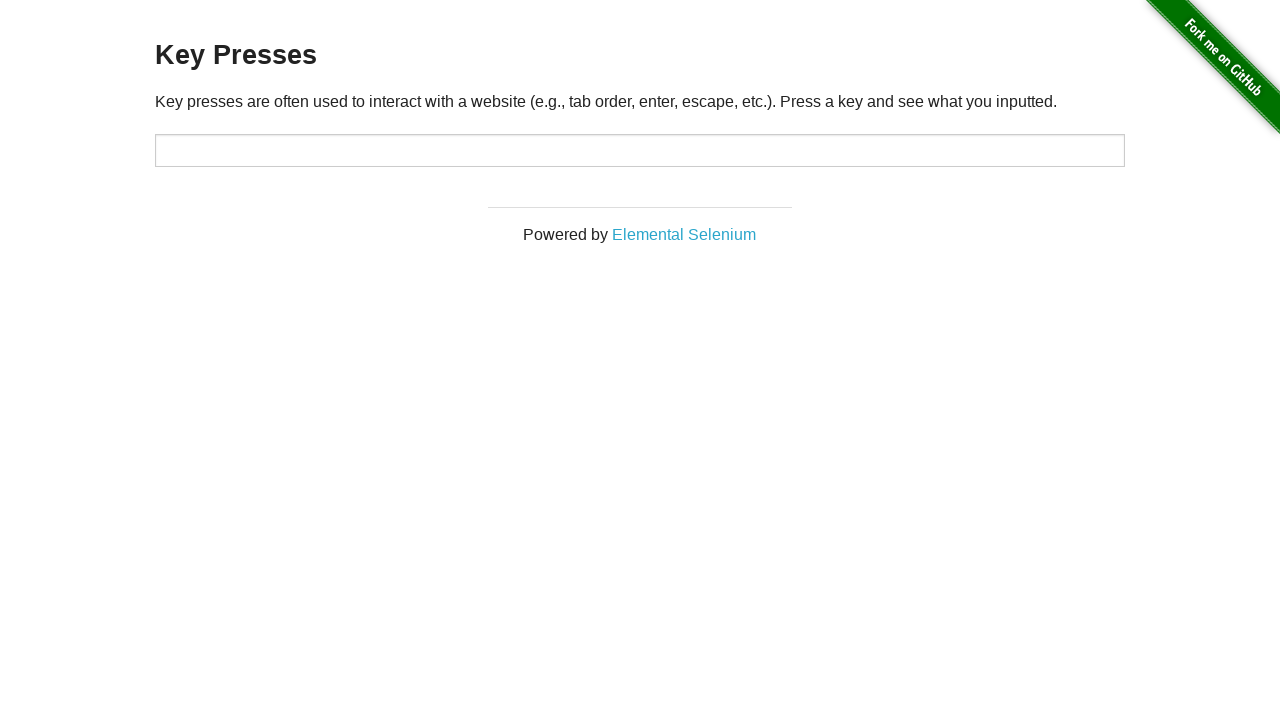

Filled input field with 'some text' on input#target
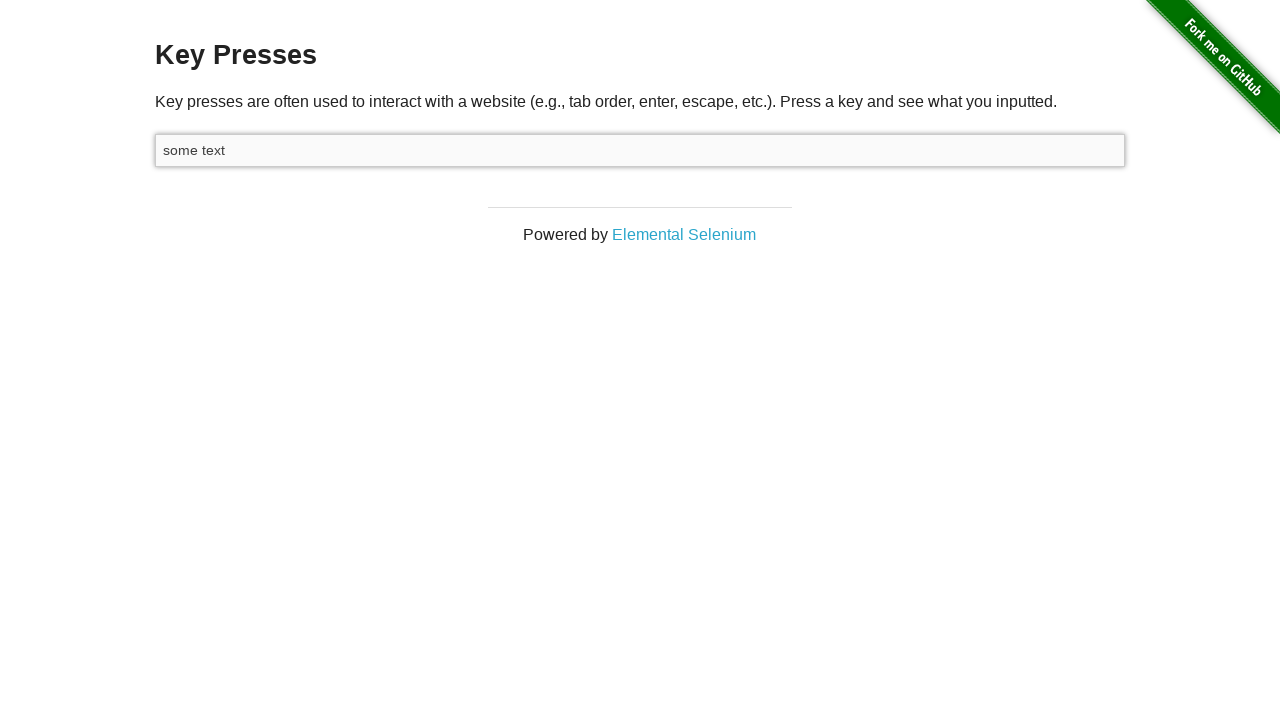

Selected all text with Control+A
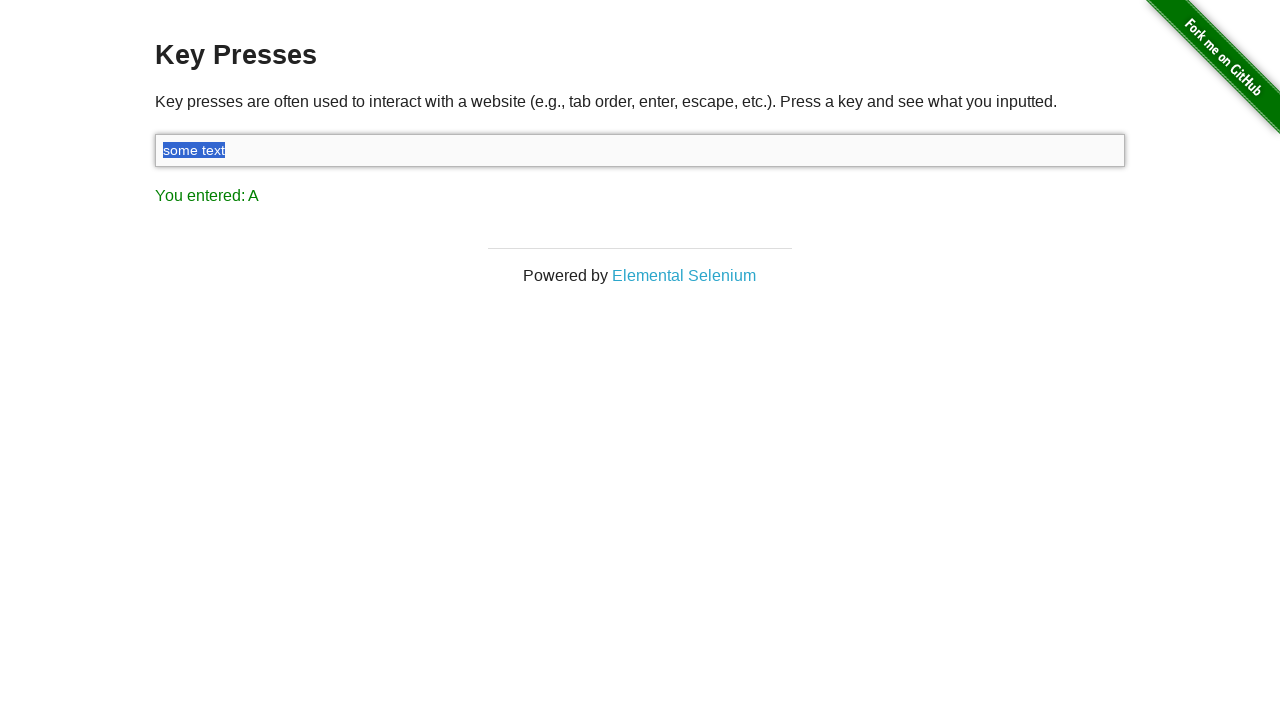

Pressed Delete key to clear selected text
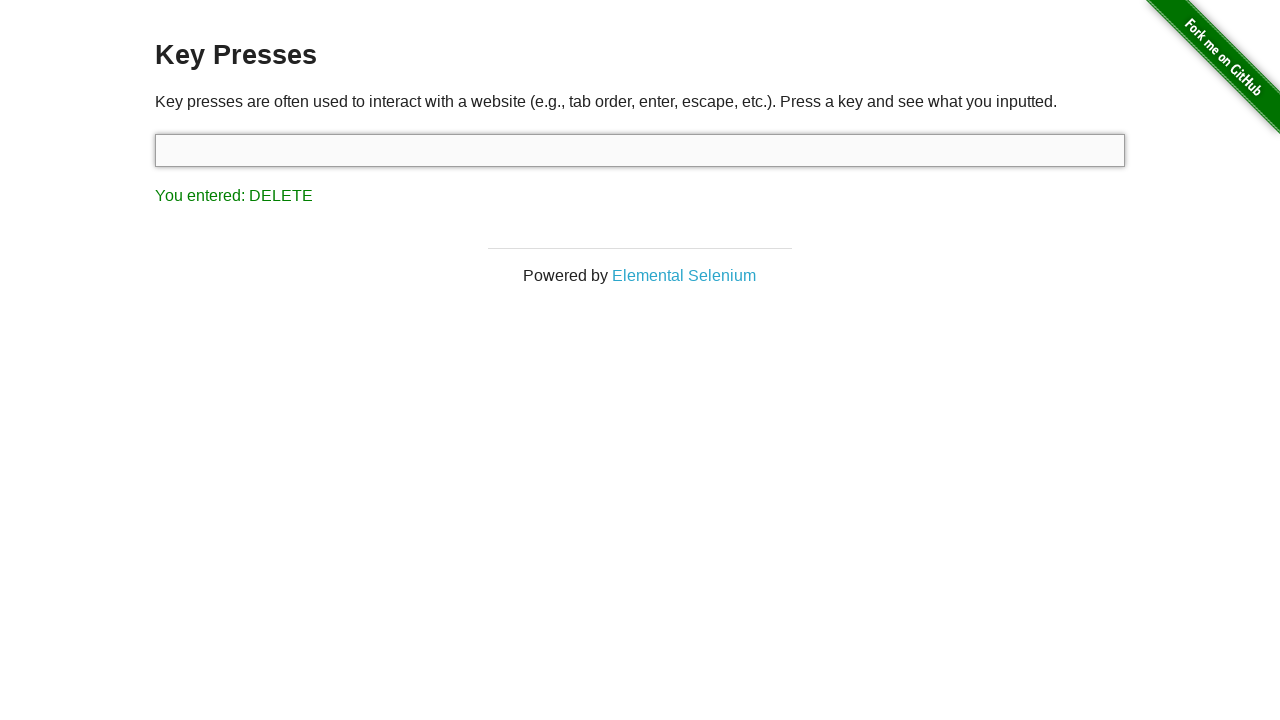

Result message appeared
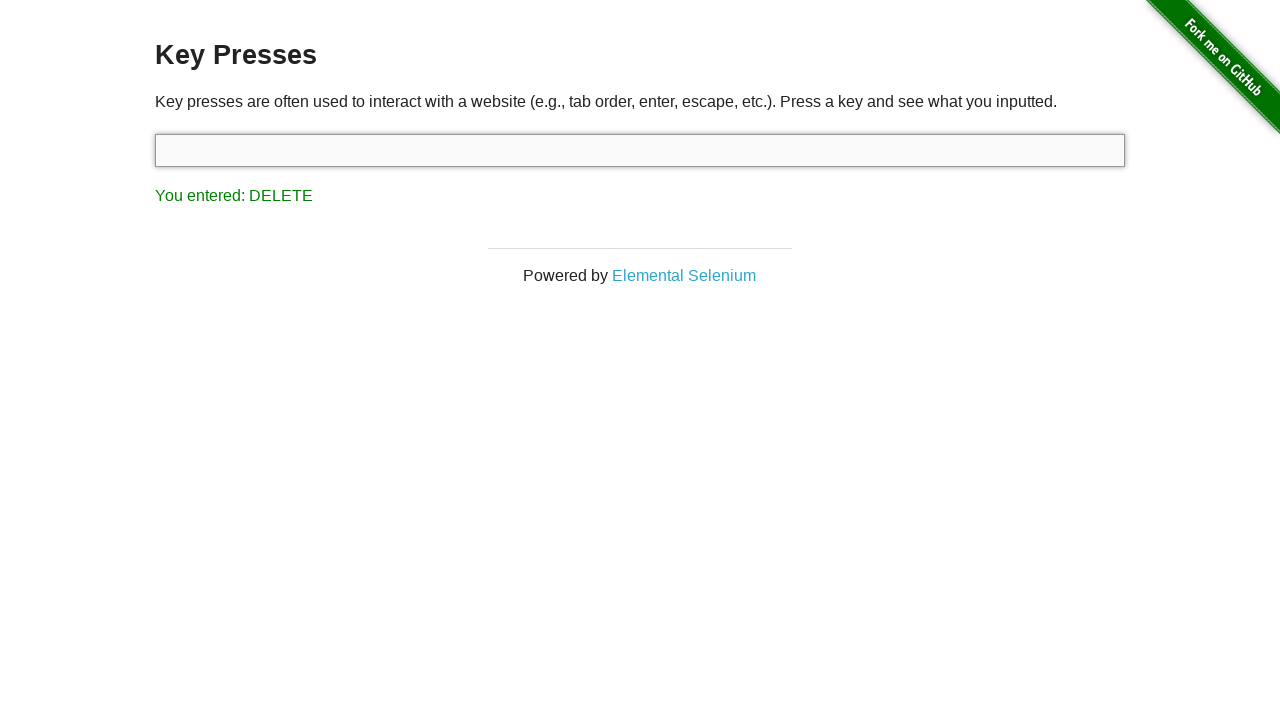

Verified result message shows 'You entered: DELETE'
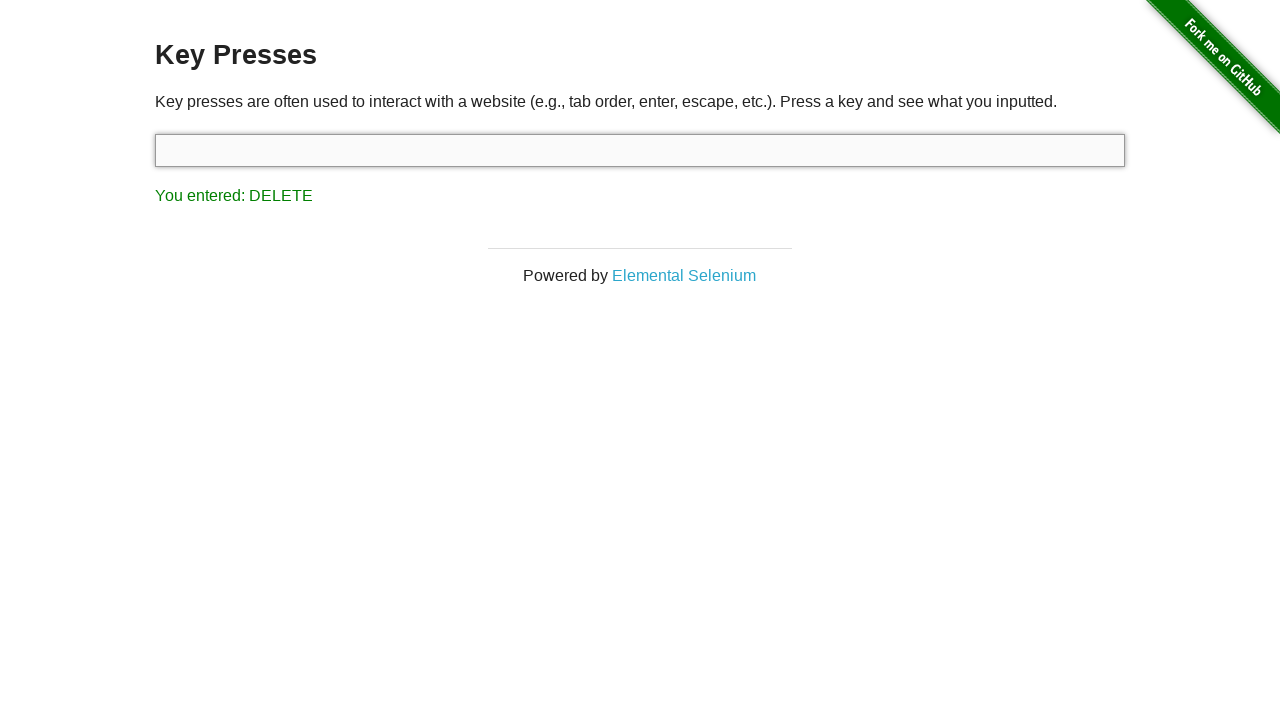

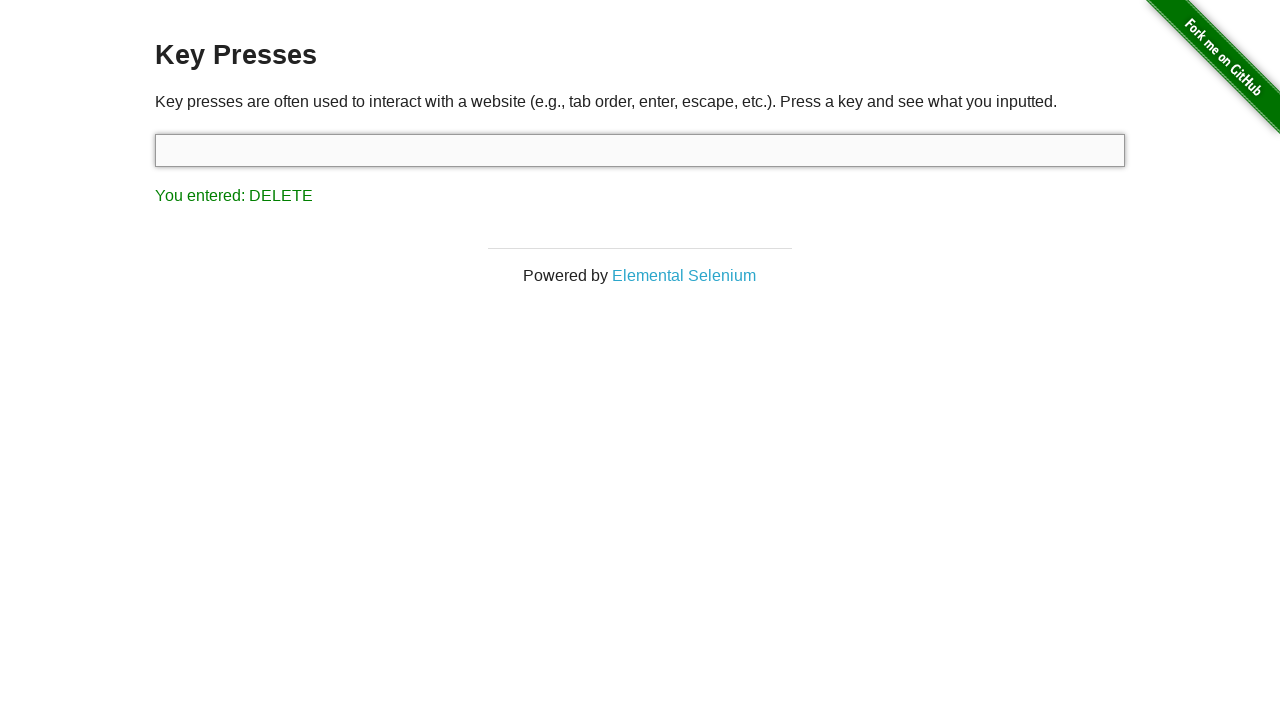